Tests mouse movement by moving to an element with offset and verifying the coordinates

Starting URL: https://selenium.dev/selenium/web/mouse_interaction.html

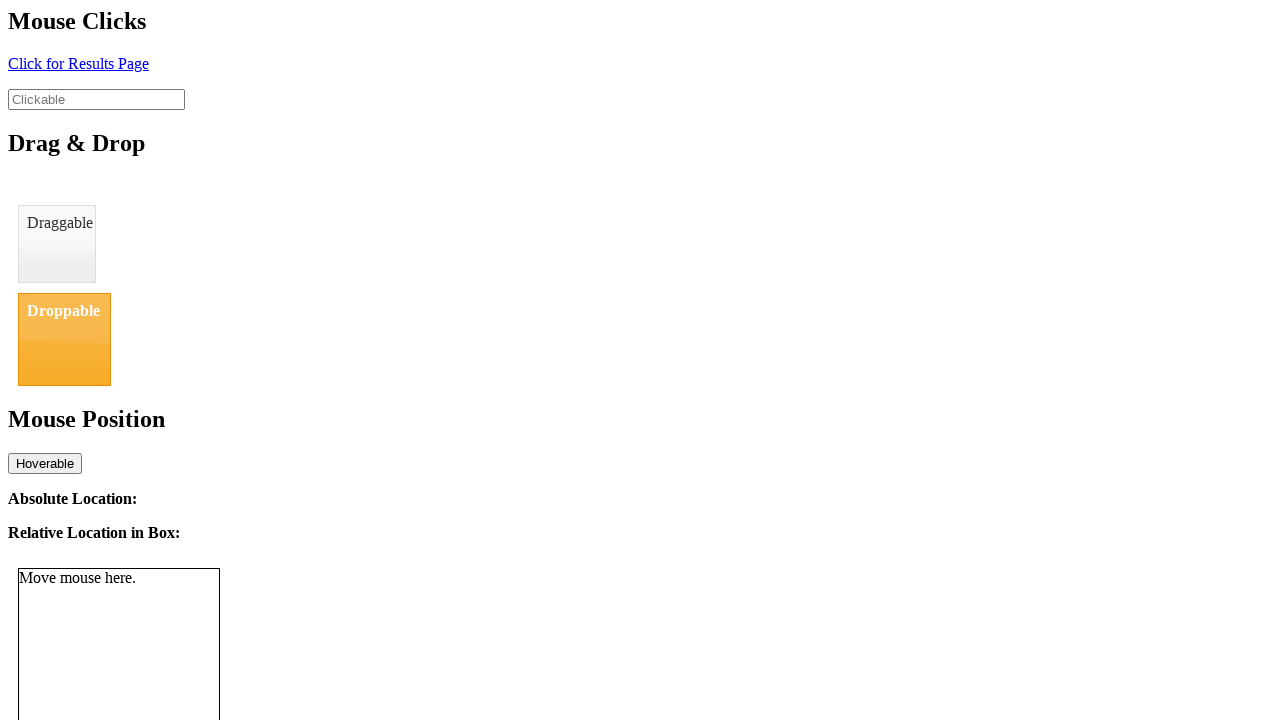

Navigated to mouse interaction test page
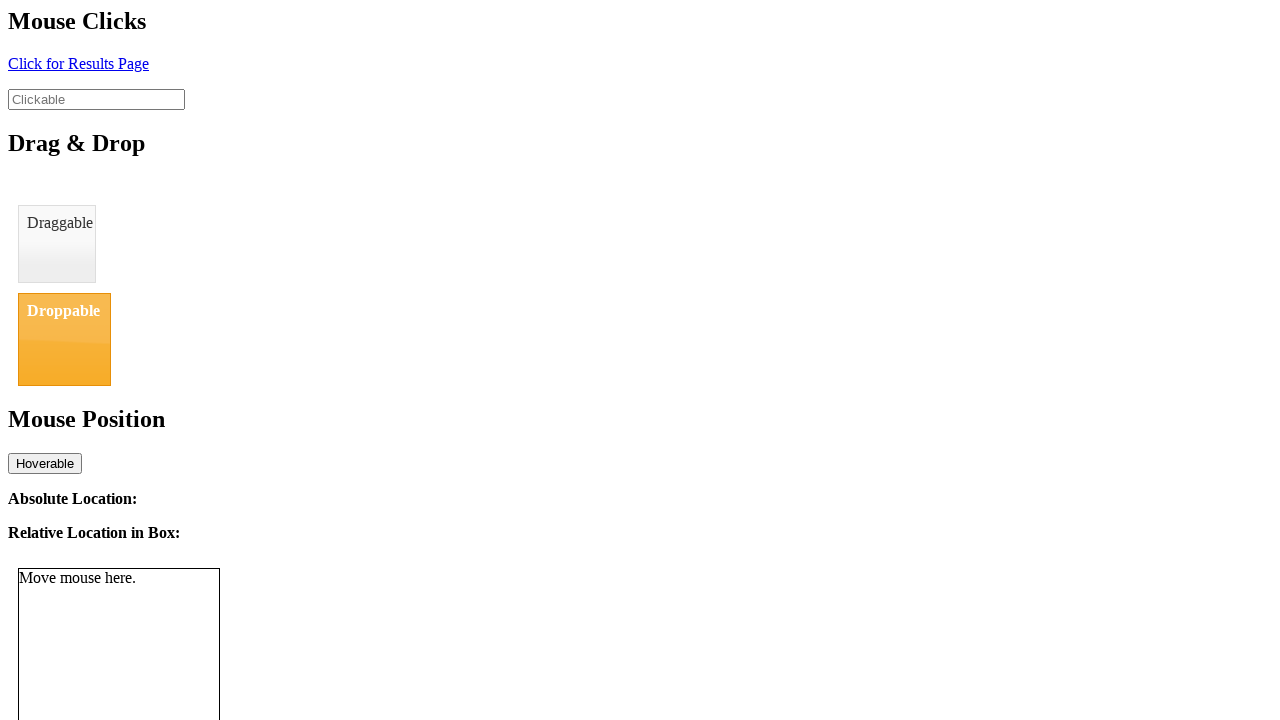

Located mouse tracker element
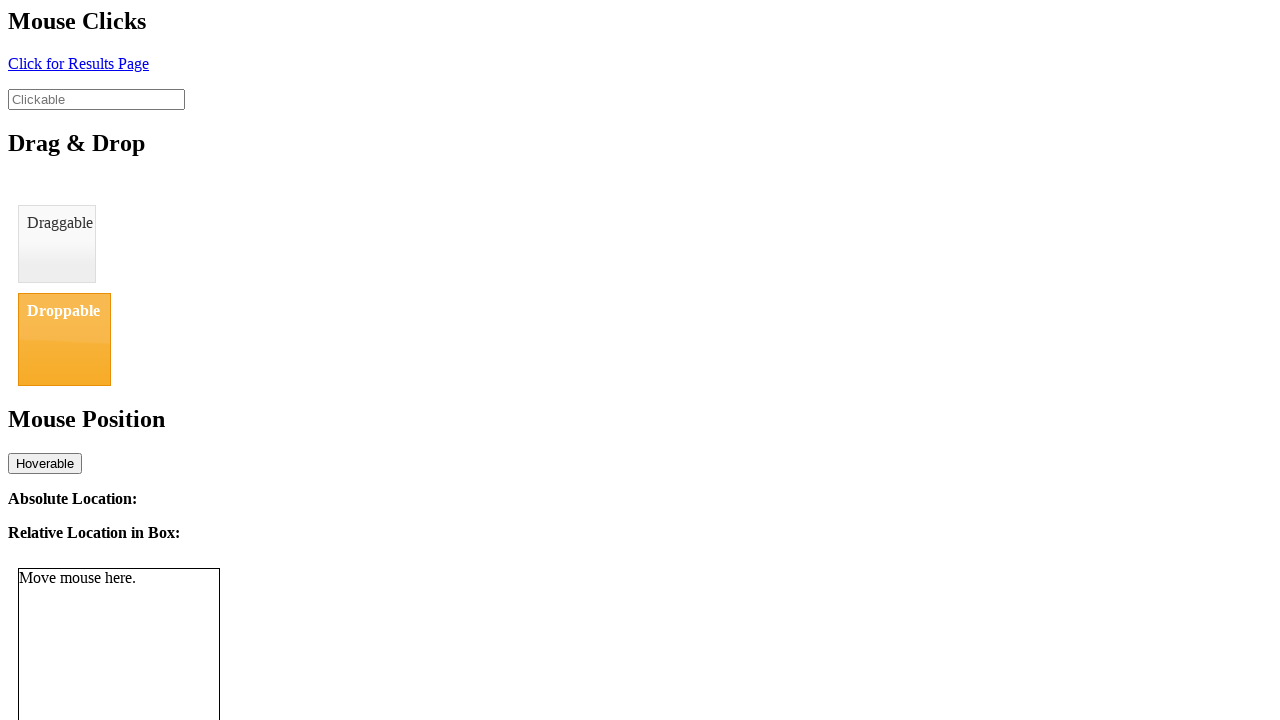

Moved mouse to element with offset (x: 108, y: height/2) at (127, 670) on #mouse-tracker
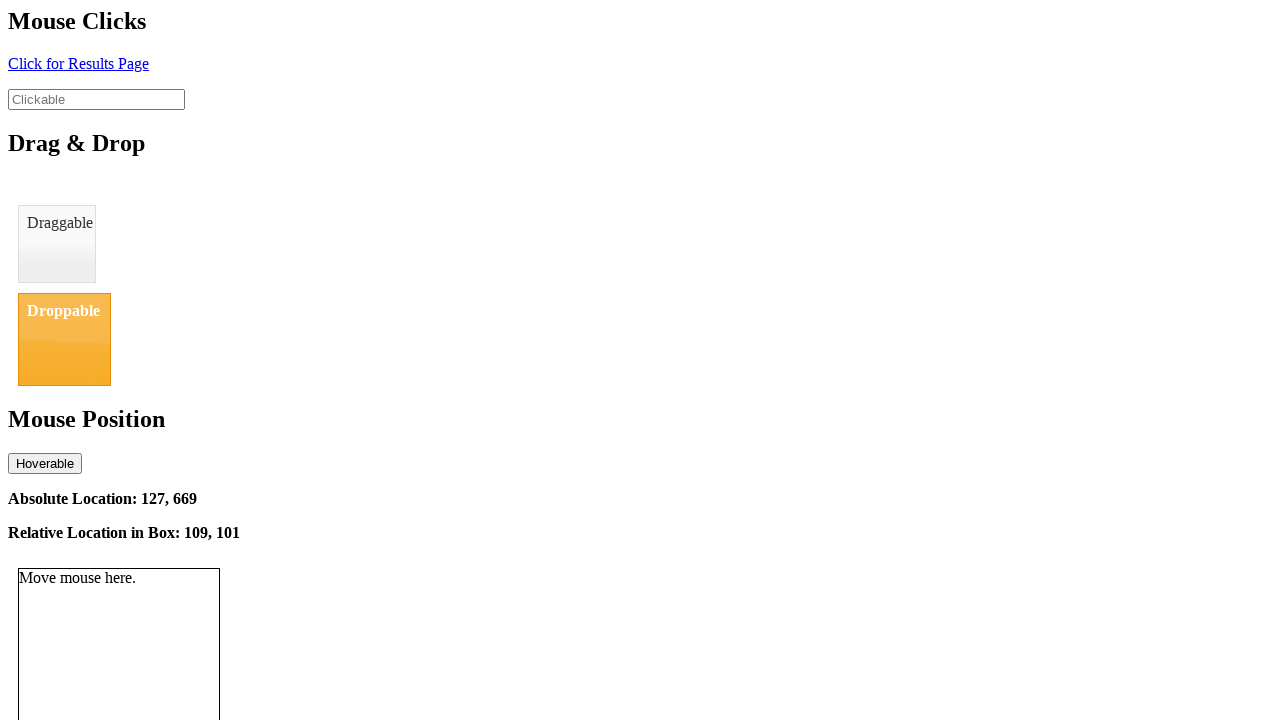

Retrieved and parsed relative location coordinates
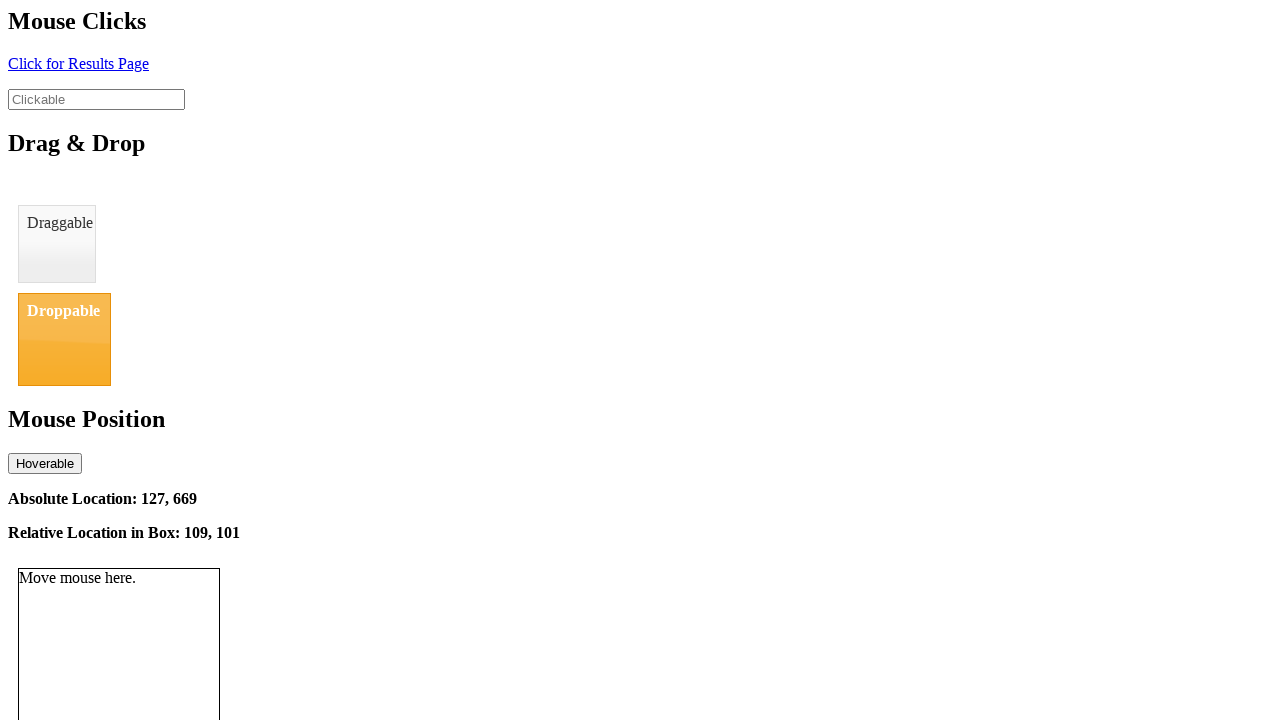

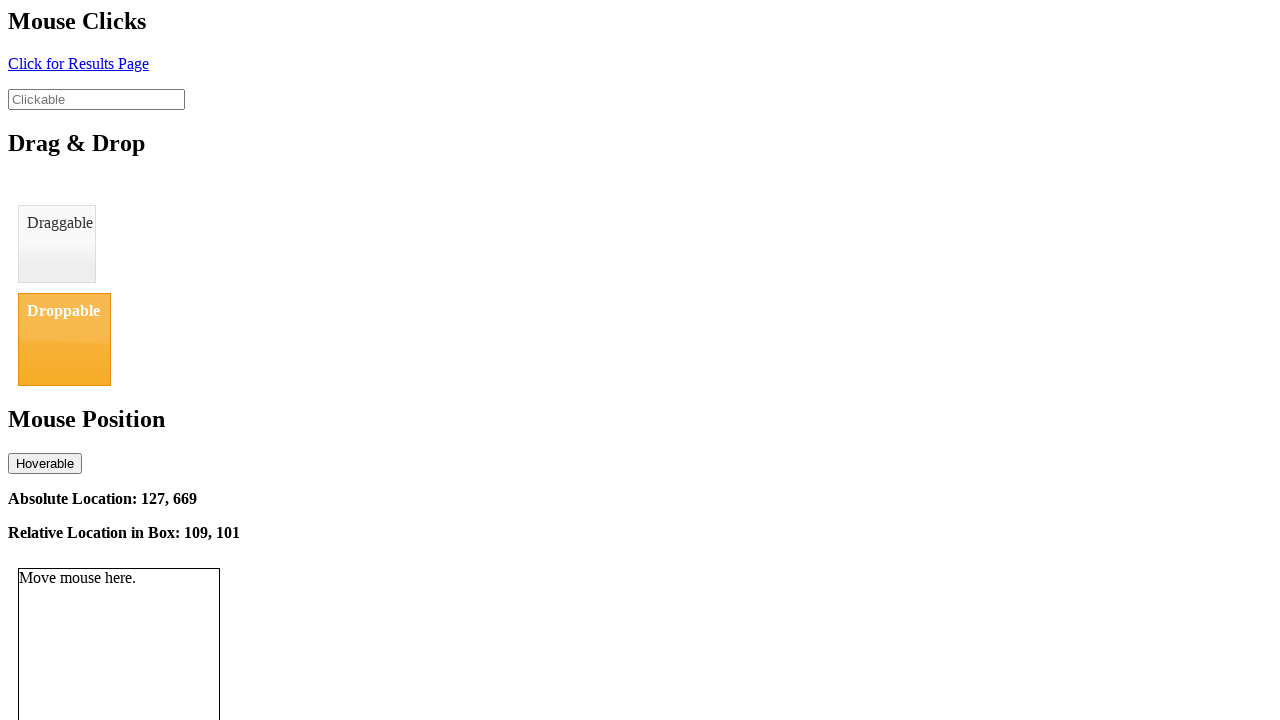